Tests child window handling by clicking a link that opens a new page, extracting text from the new page, and using that text in the original page

Starting URL: https://rahulshettyacademy.com/loginpagePractise/

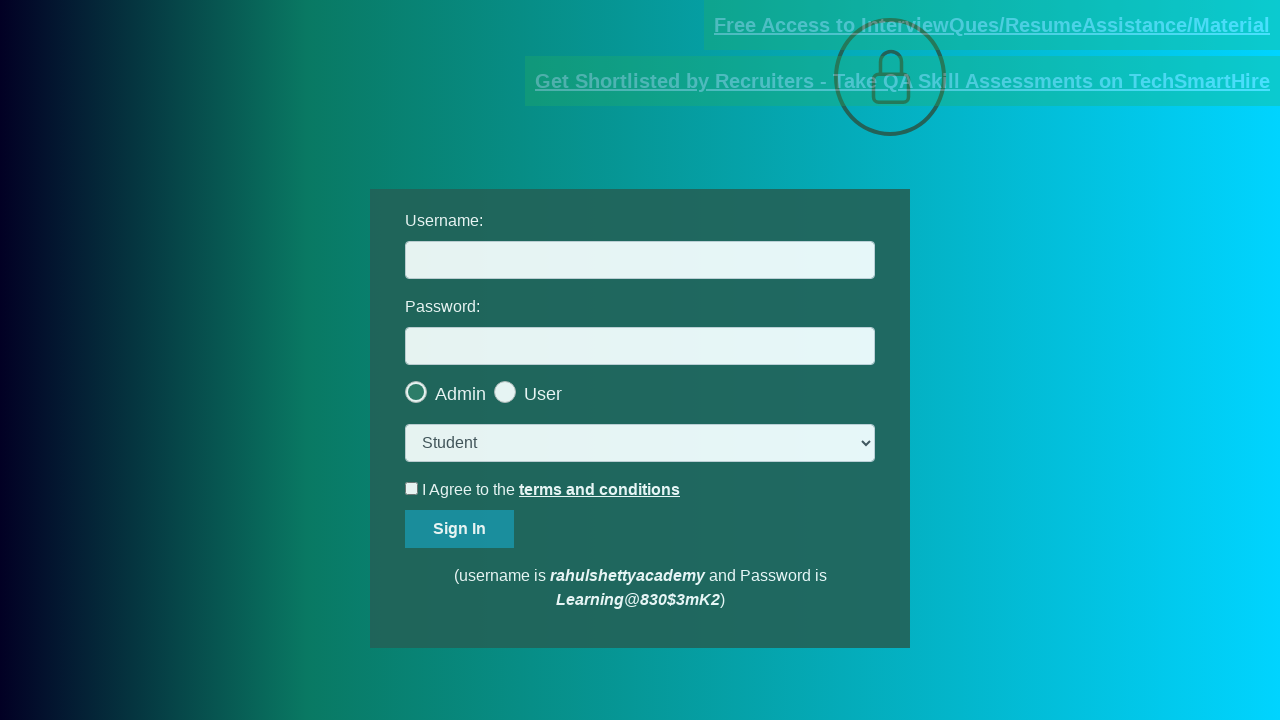

Located document link element
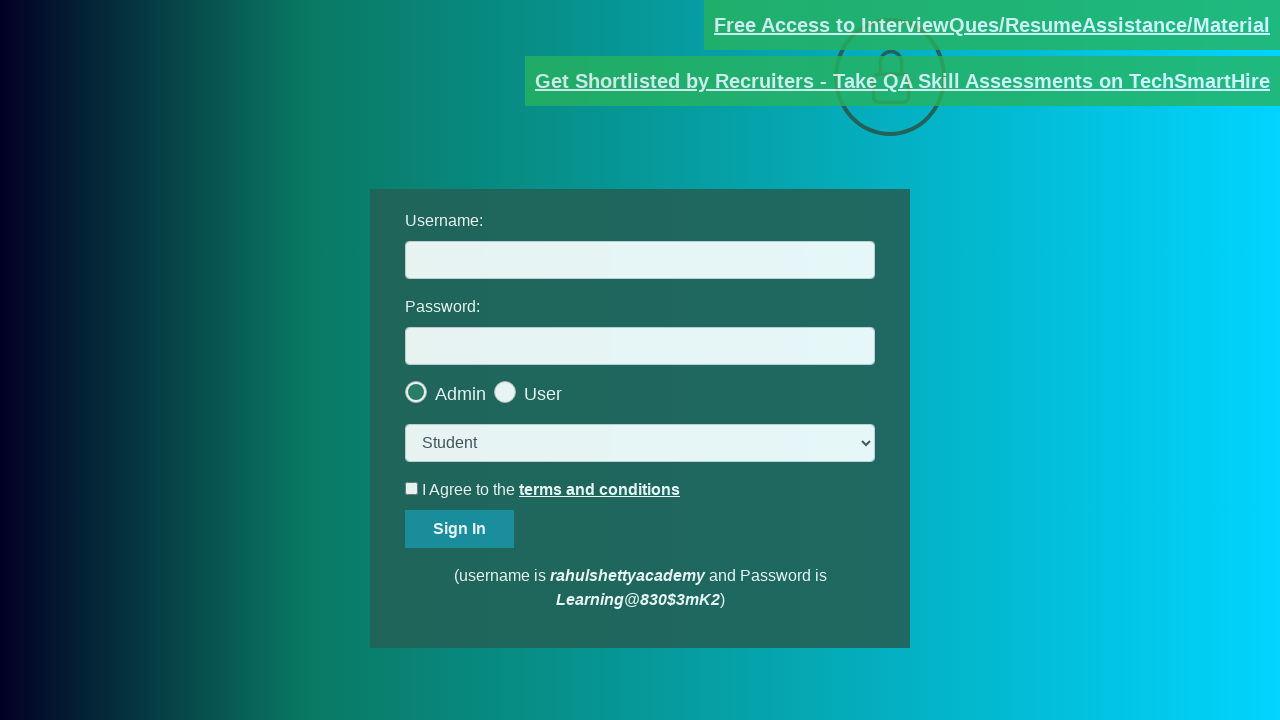

Clicked document link and new page opened at (992, 25) on [href*='documents-request']
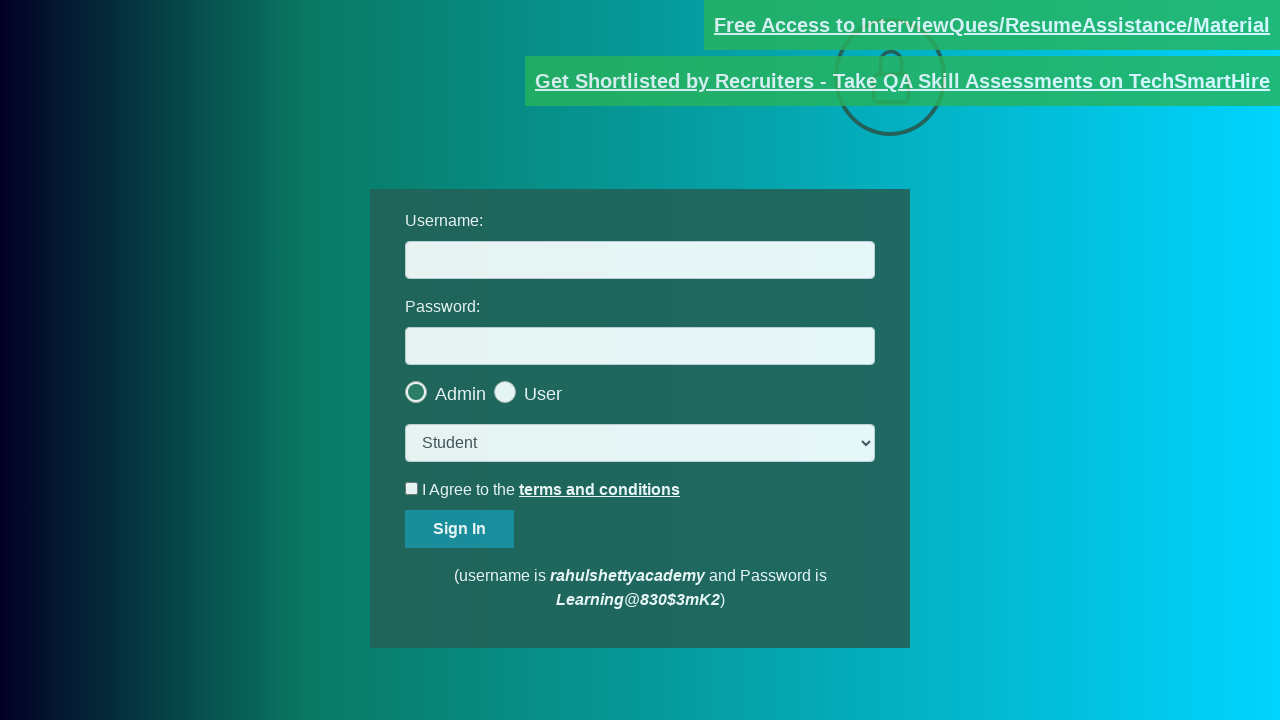

Captured new page object from child window
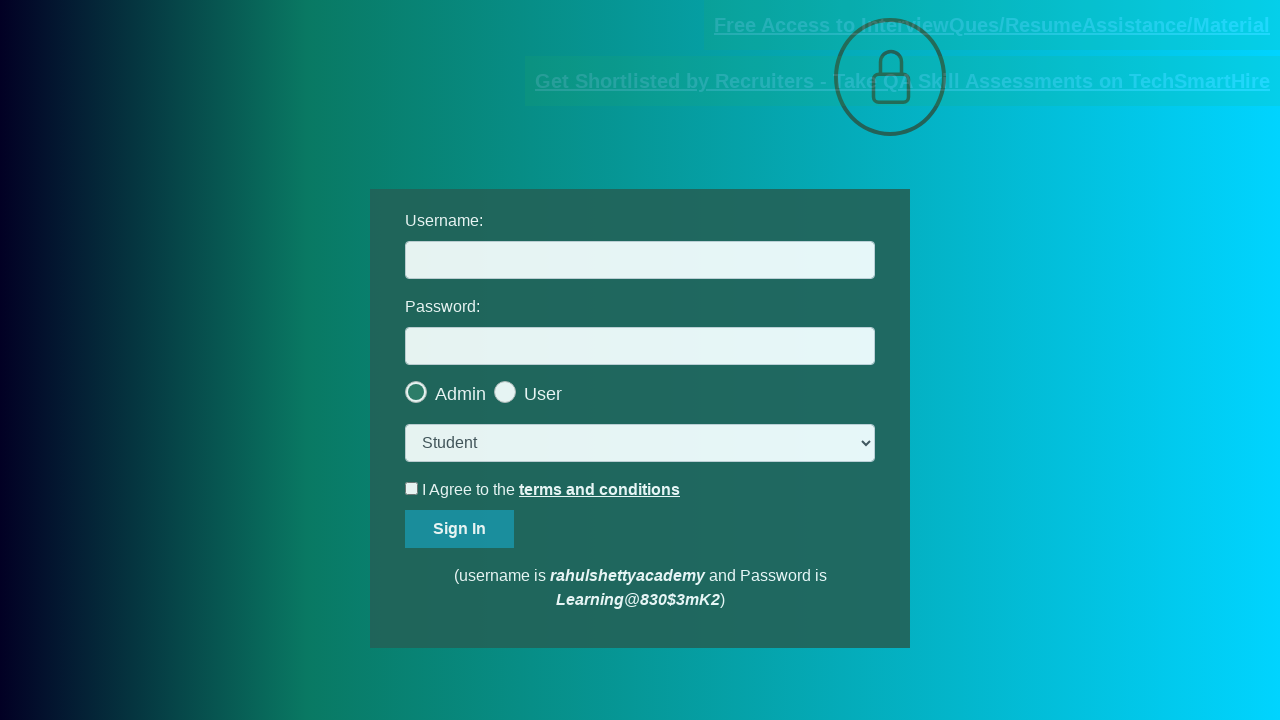

New page finished loading
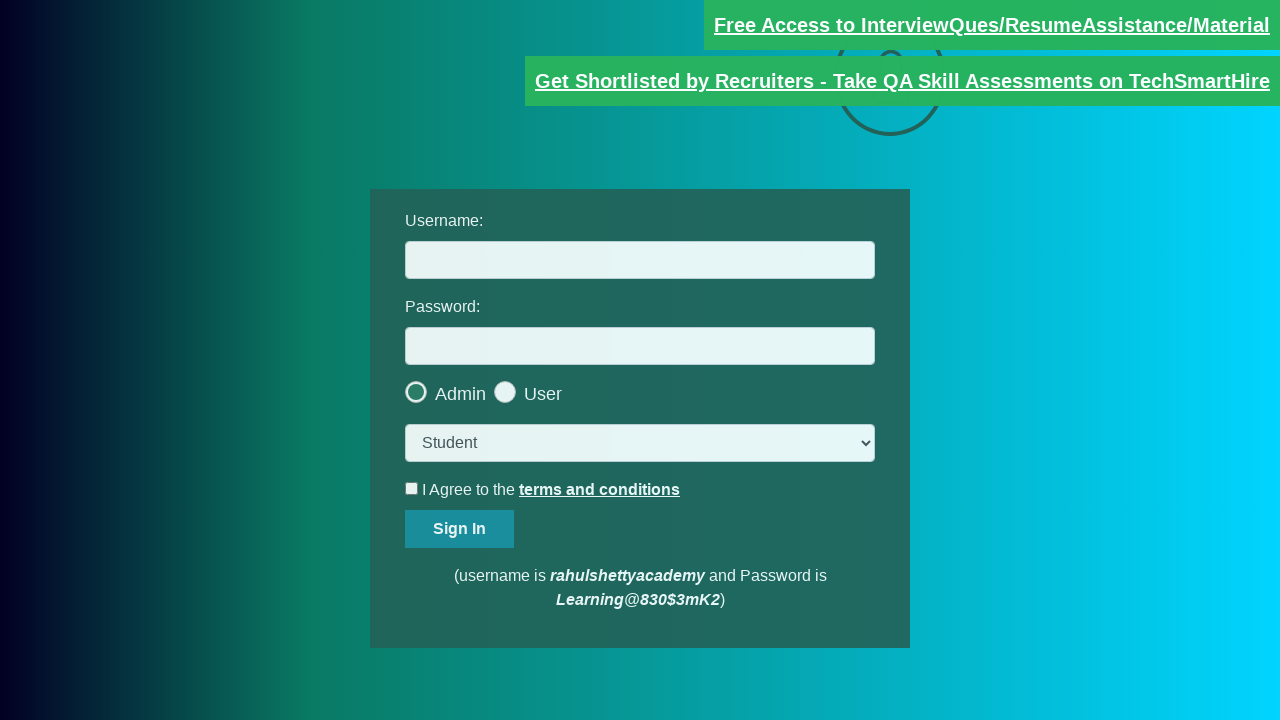

Extracted text from red element in new page
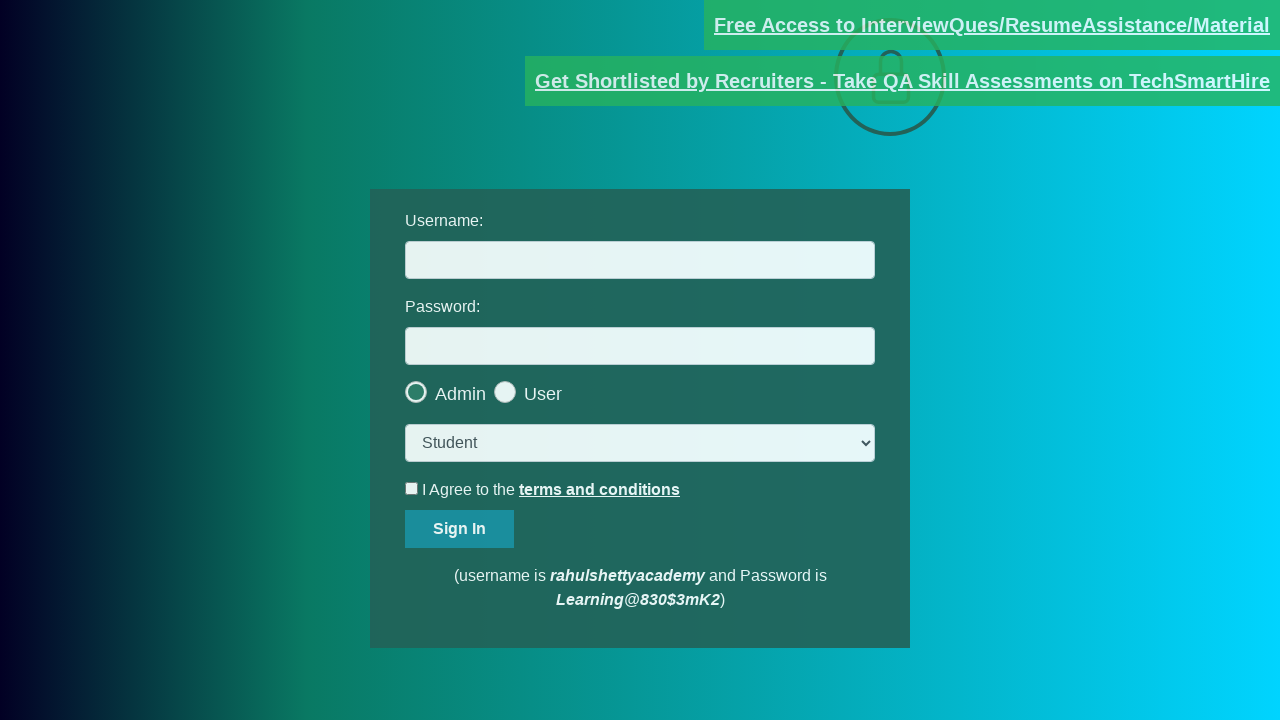

Split text by '@' symbol to extract domain
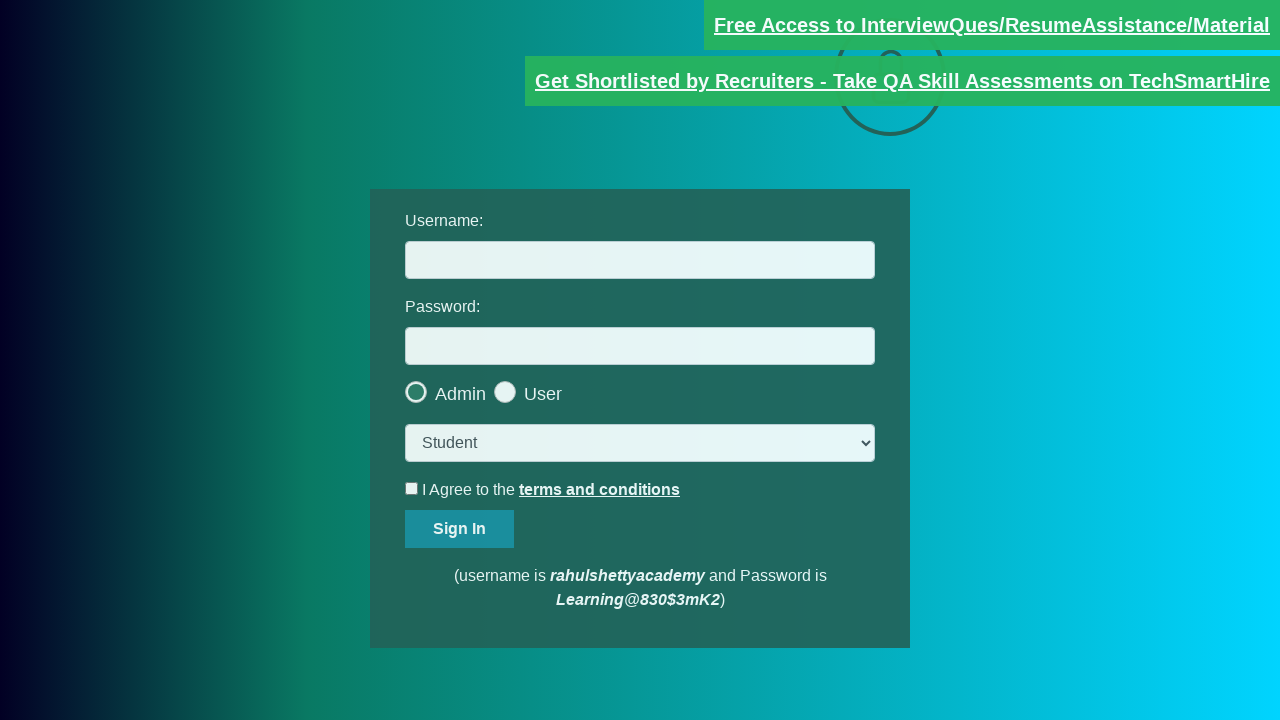

Extracted domain: rahulshettyacademy.com
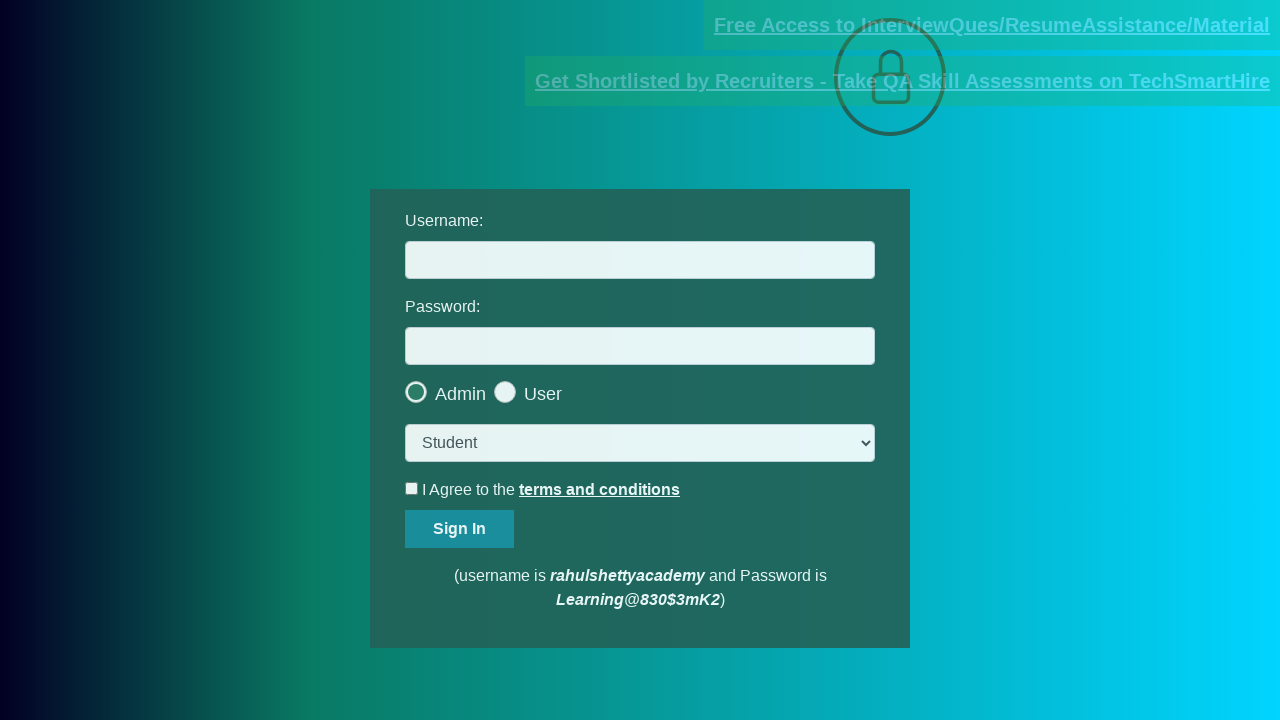

Filled username field with domain: rahulshettyacademy.com on #username
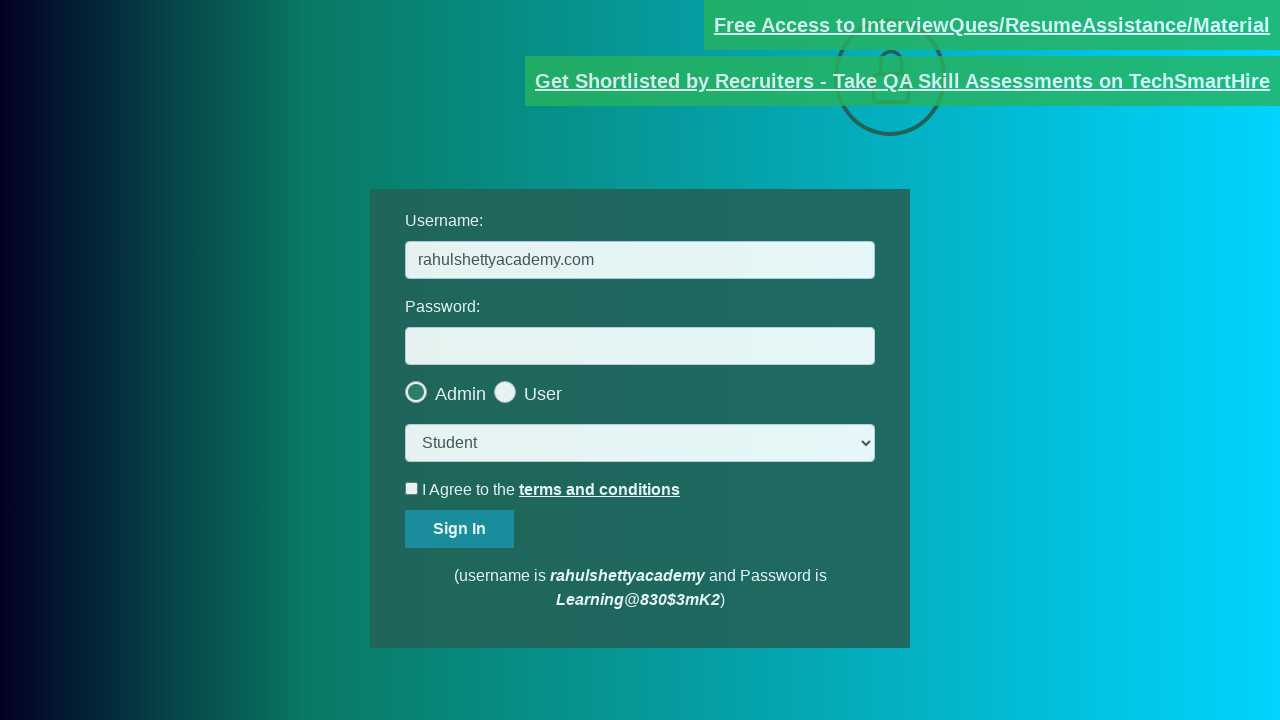

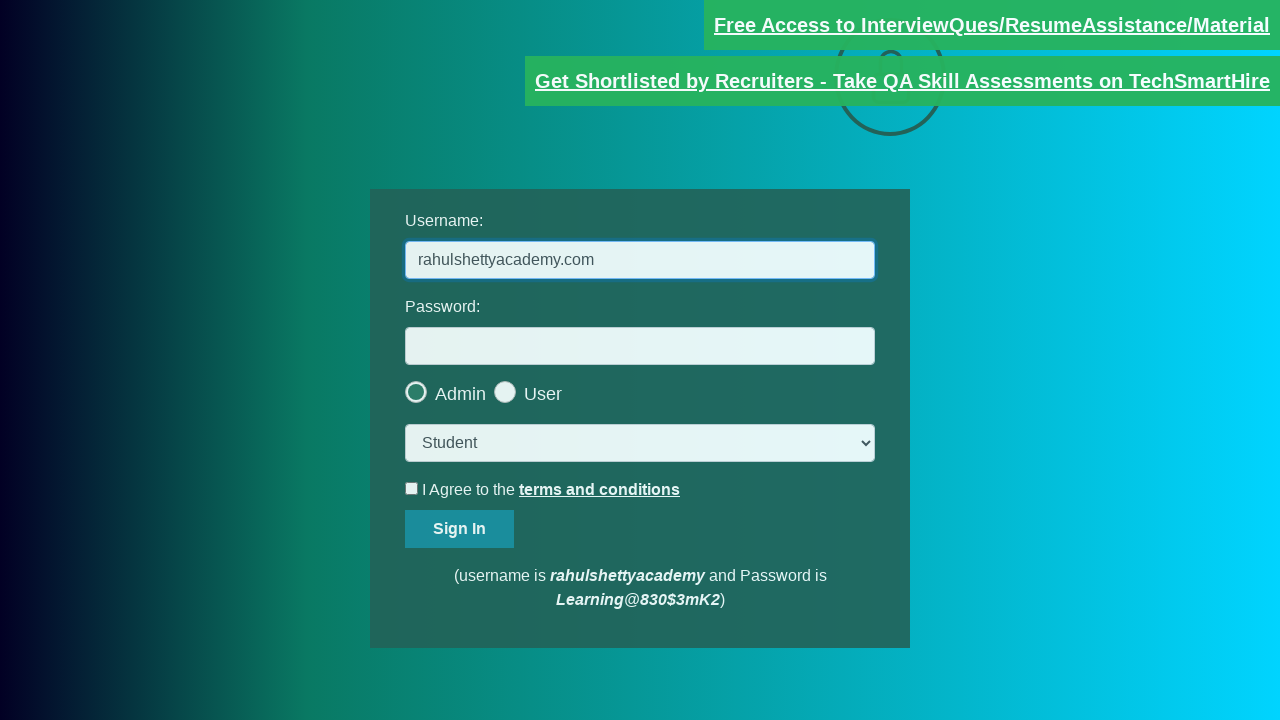